Navigates to a page with broken images and verifies that image elements are present on the page

Starting URL: https://demoqa.com/broken

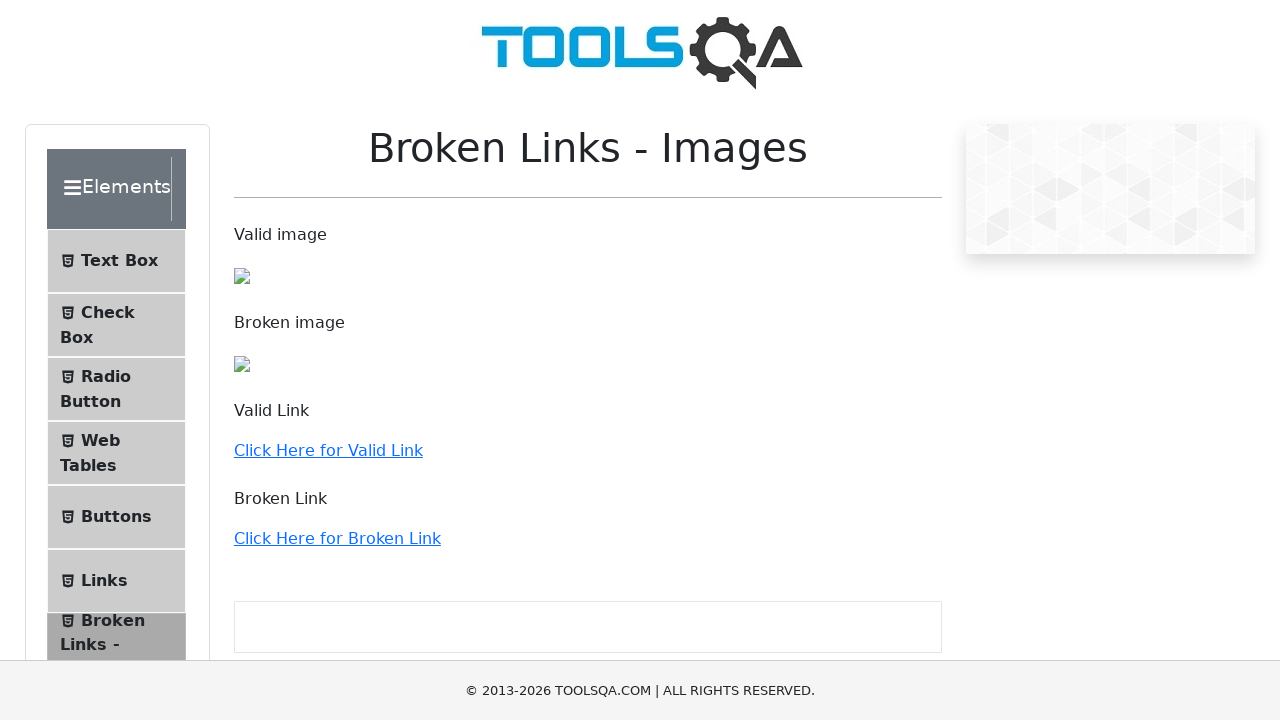

Navigated to broken images page at https://demoqa.com/broken
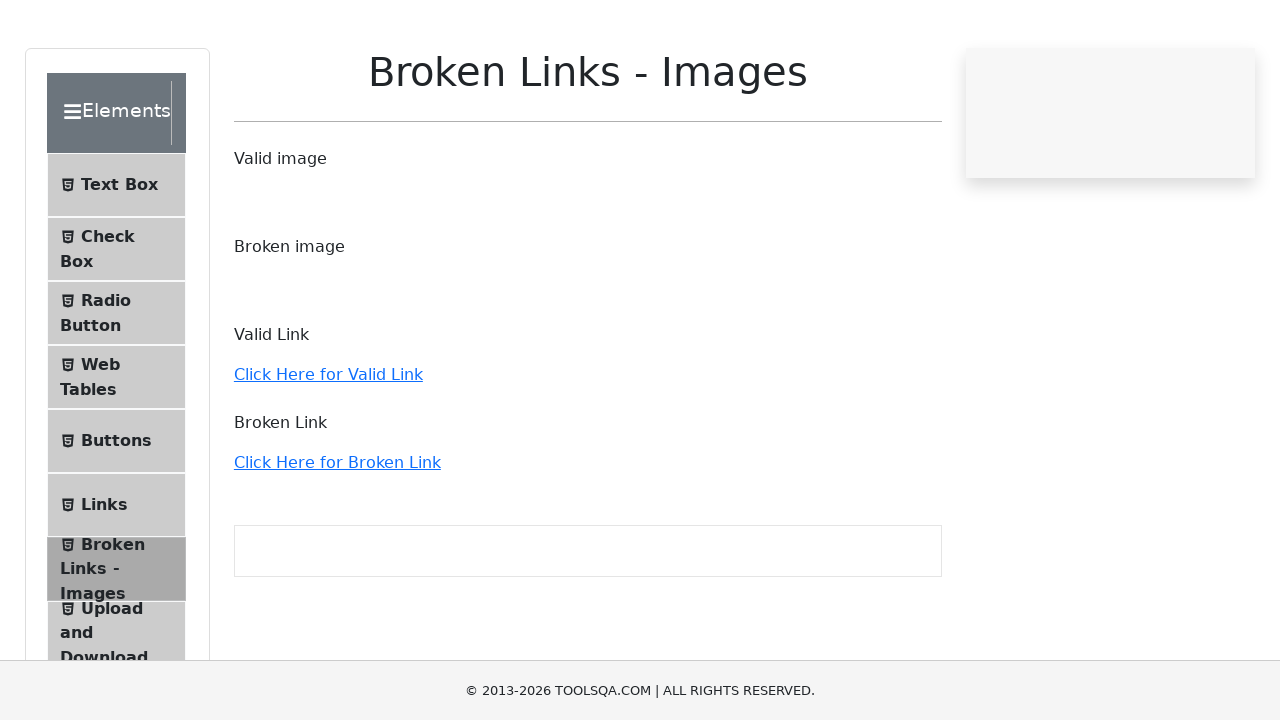

Image elements loaded on the page
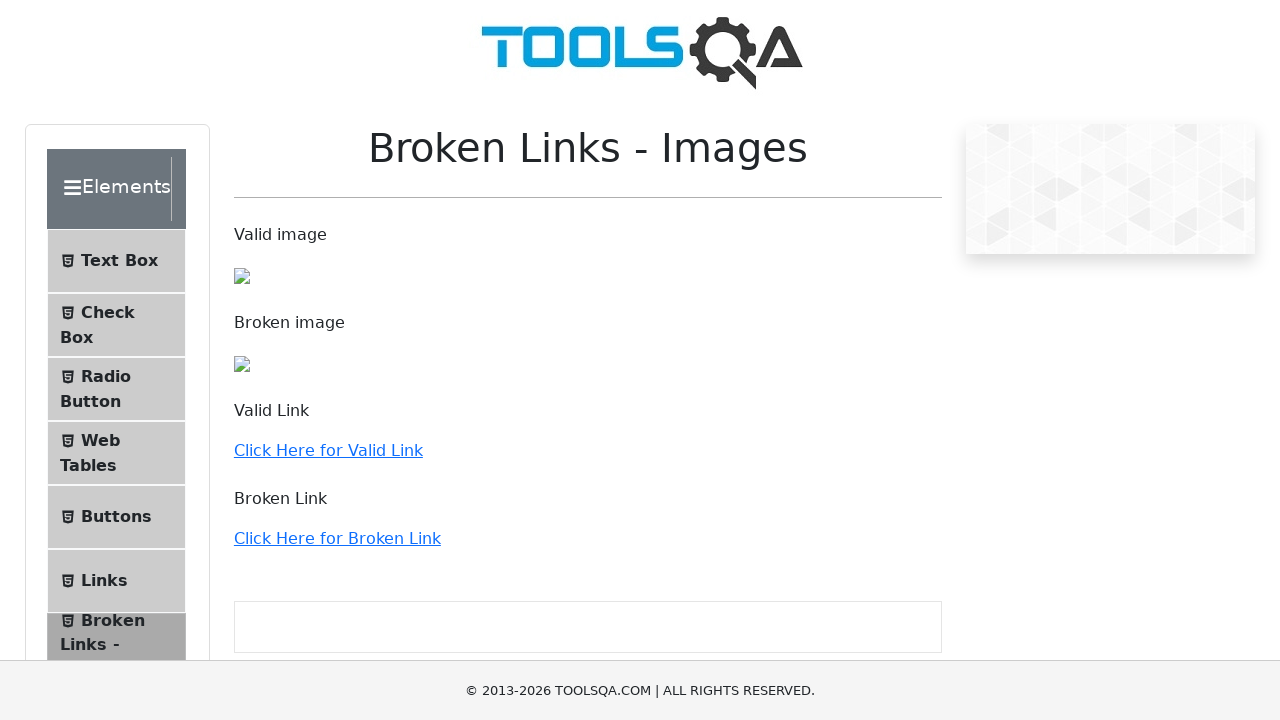

Retrieved all image elements from the page - found 3 images
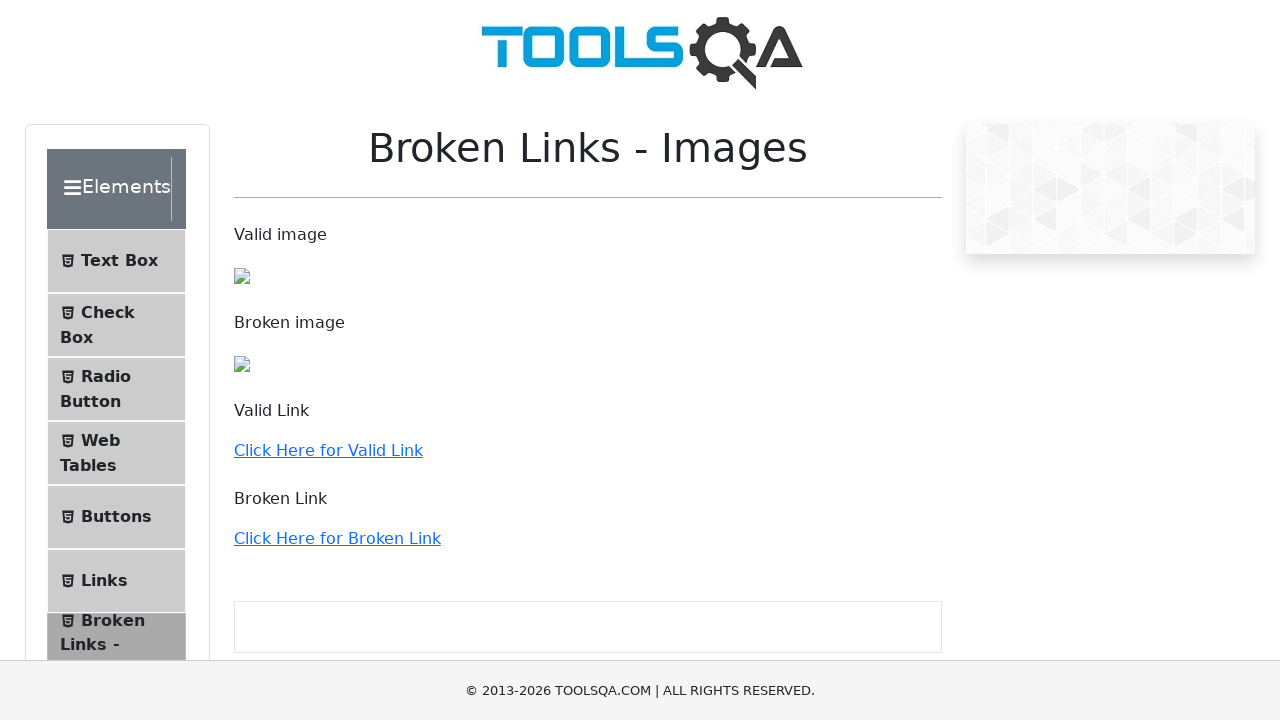

Assertion passed: At least one image element is present on the page
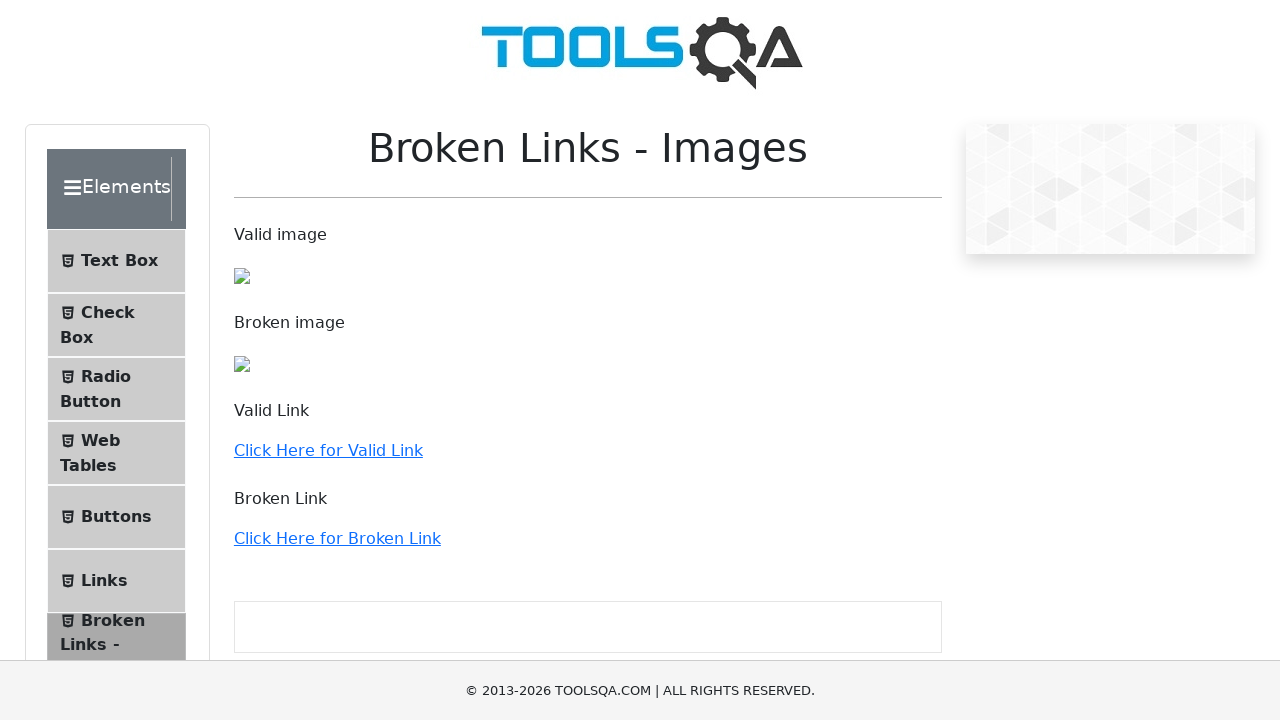

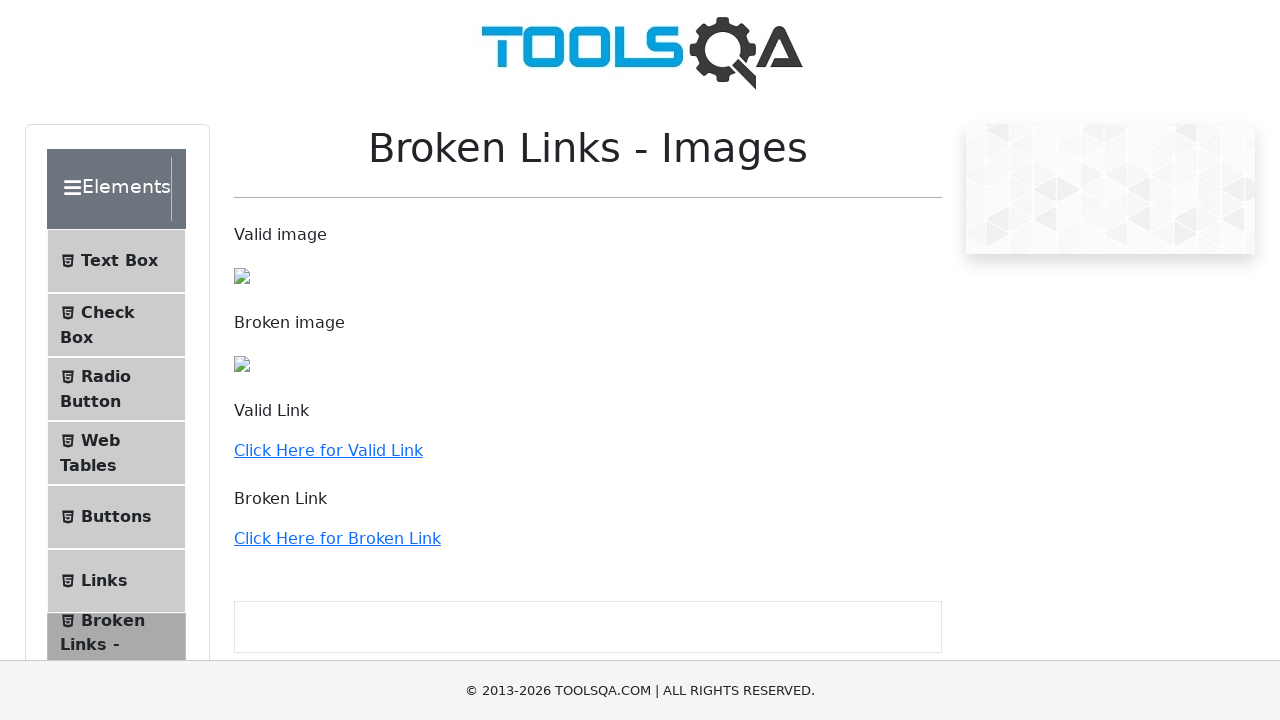